Tests dropdown selection functionality by selecting options by index, value, and visible text

Starting URL: https://www.globalsqa.com/demo-site/select-dropdown-menu/

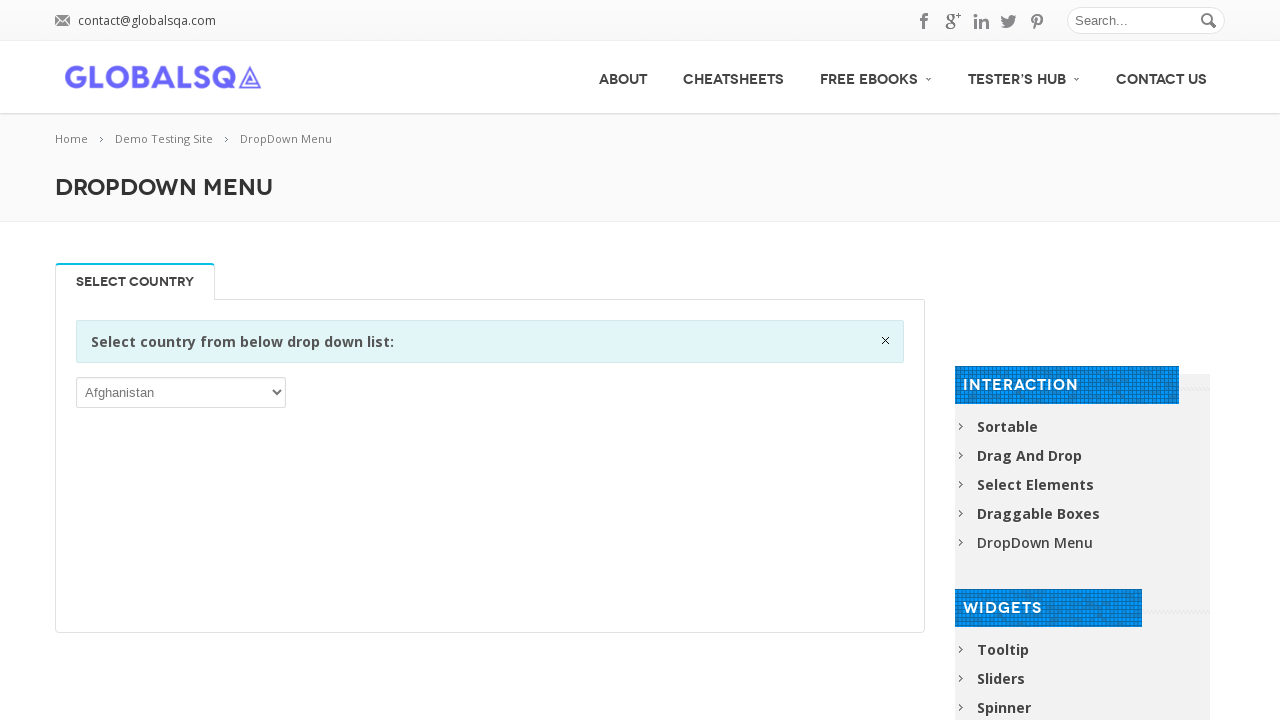

Waited for select dropdown to be available
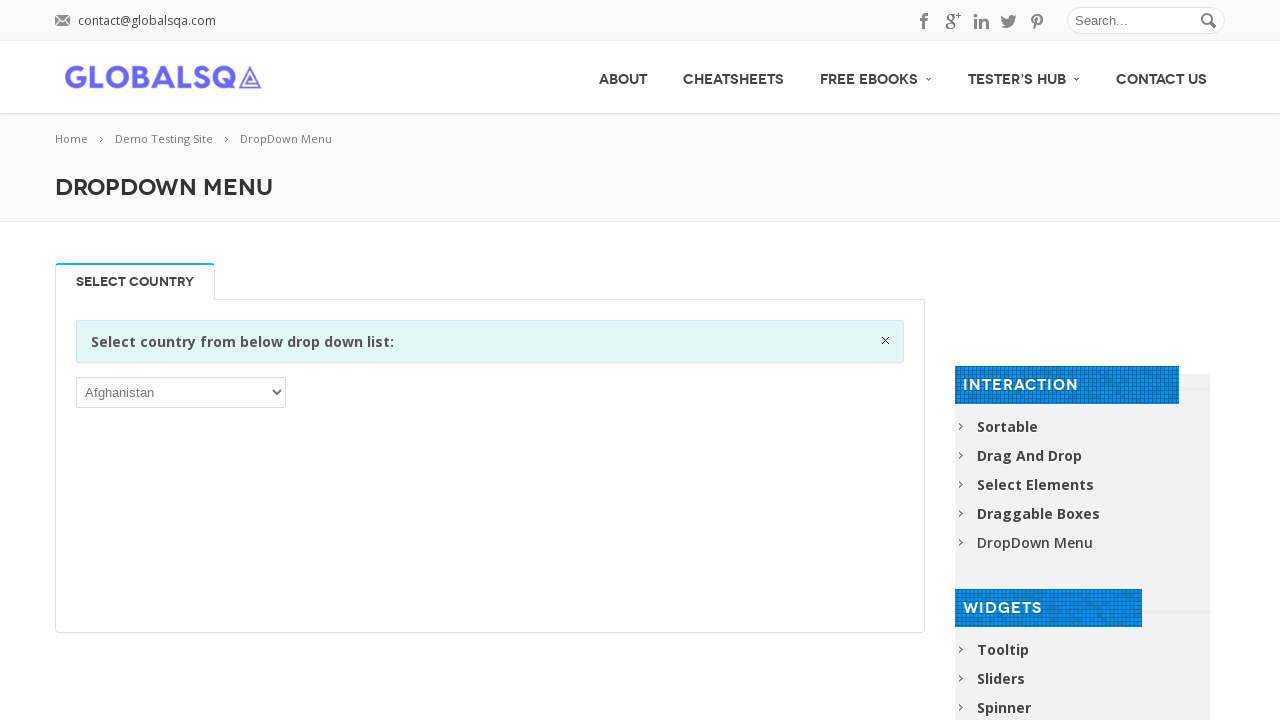

Located the first select dropdown element
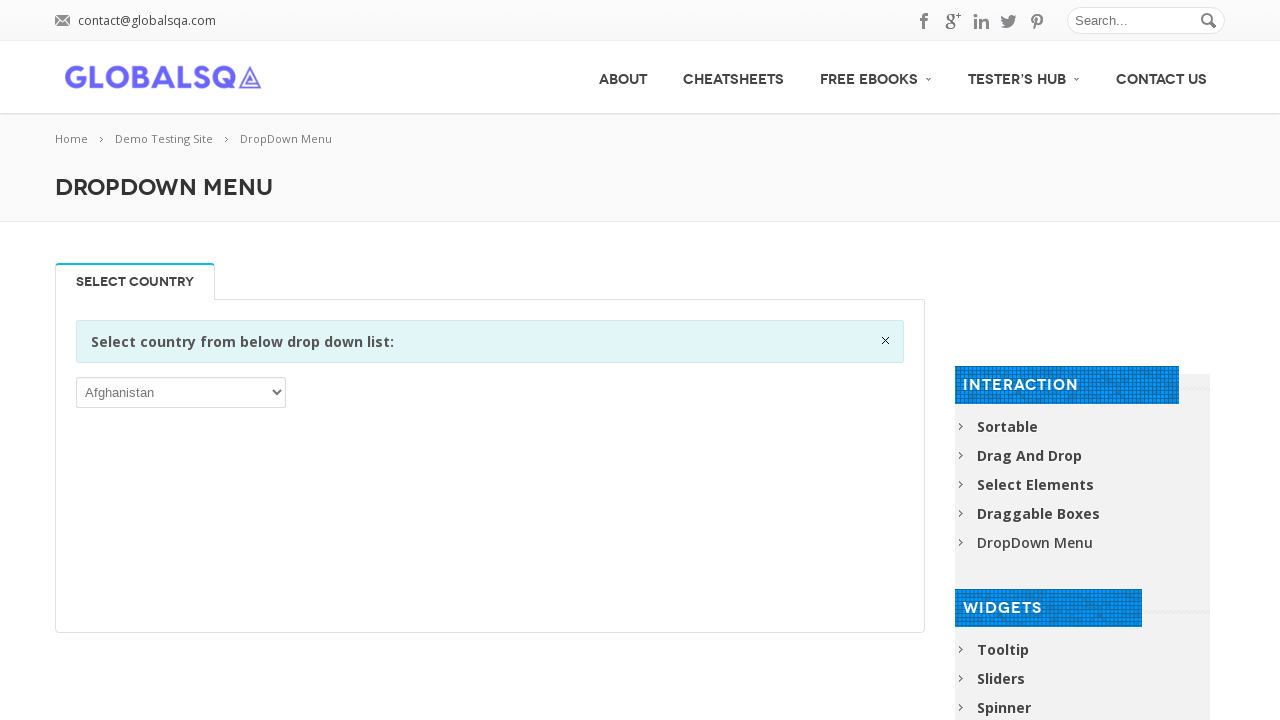

Selected dropdown option by index 5 (6th option) on select >> nth=0
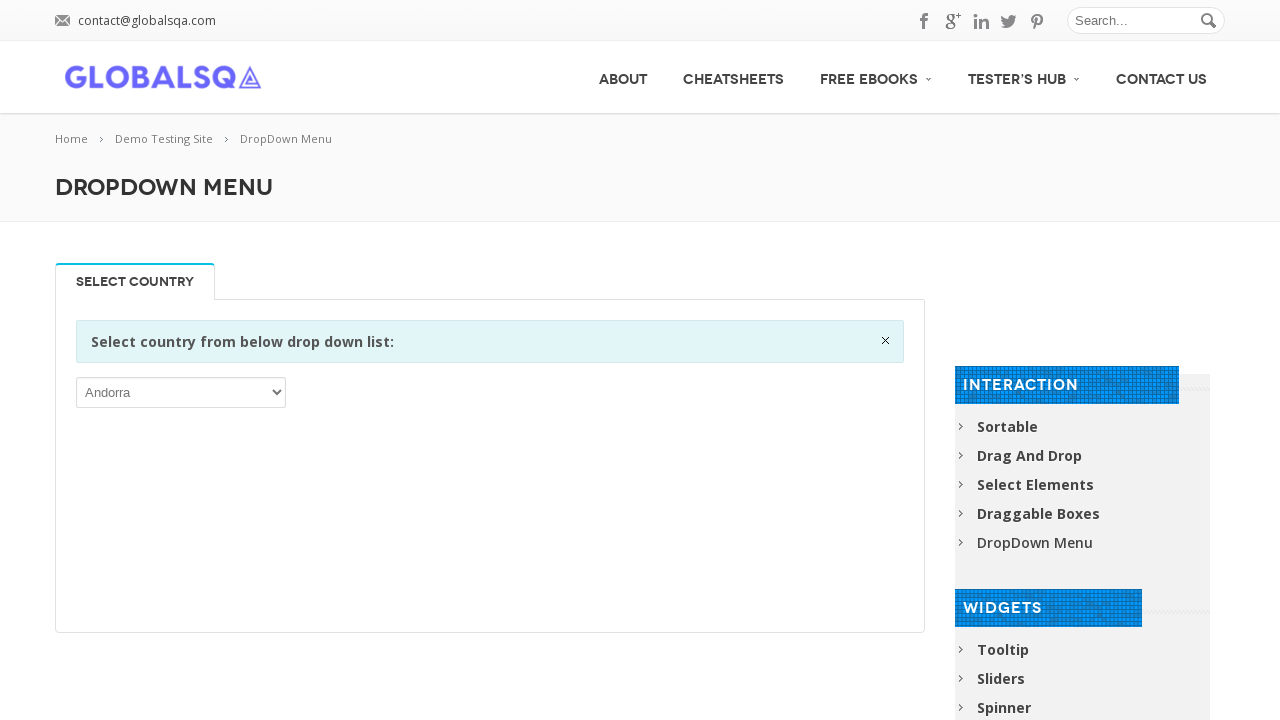

Selected dropdown option by value 'BRA' on select >> nth=0
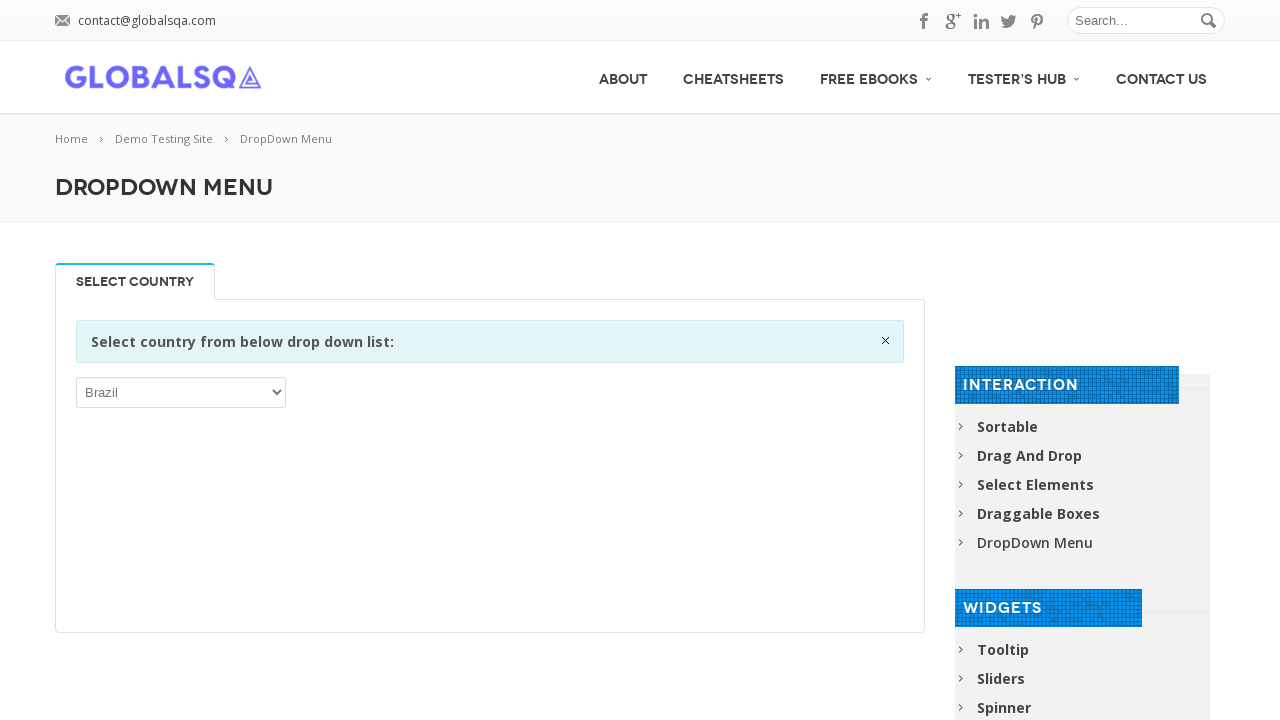

Selected dropdown option by visible text 'India' on select >> nth=0
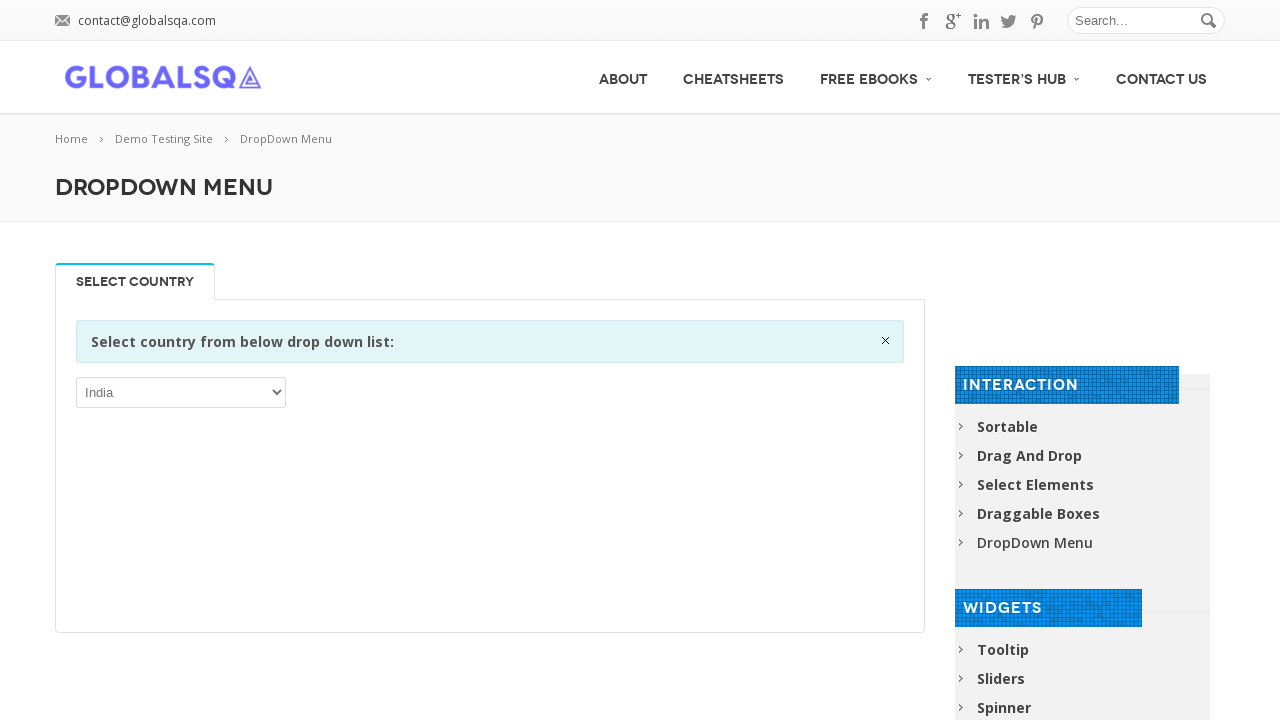

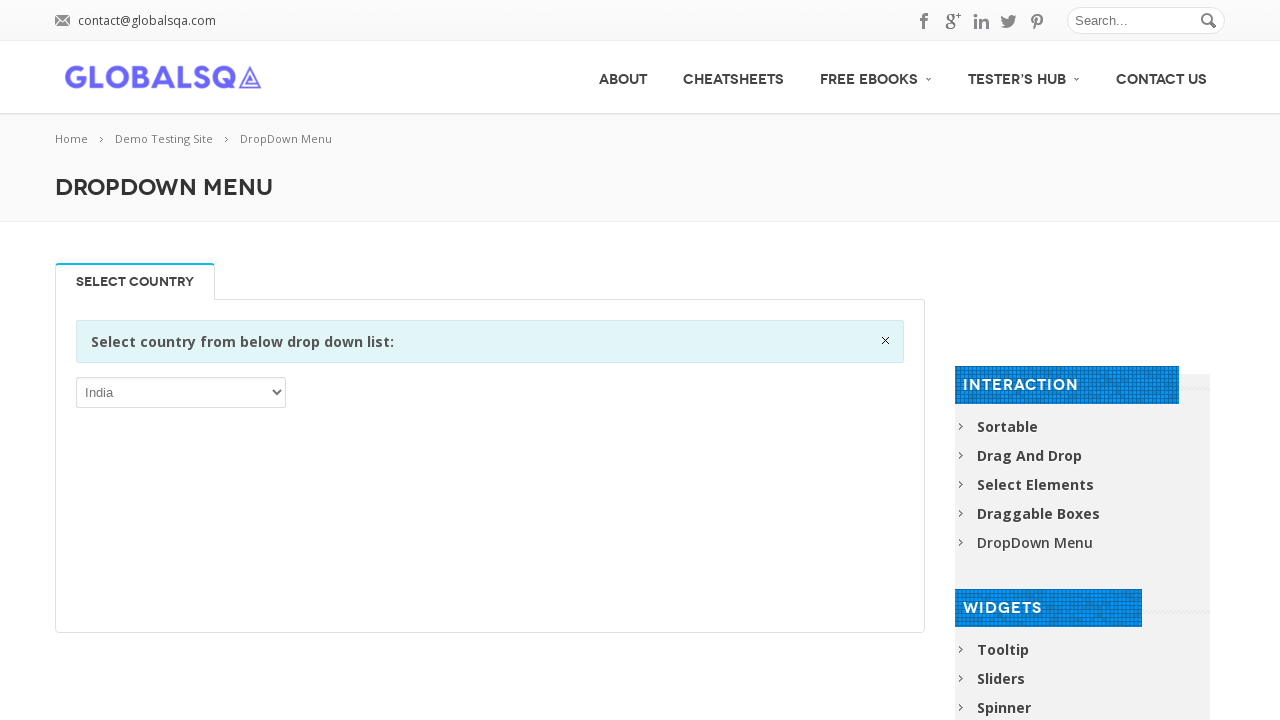